Tests a slow calculator web application by setting a delay value, performing a calculation (7+8), and verifying the result displays 15 after waiting for the calculation to complete.

Starting URL: https://bonigarcia.dev/selenium-webdriver-java/slow-calculator.html

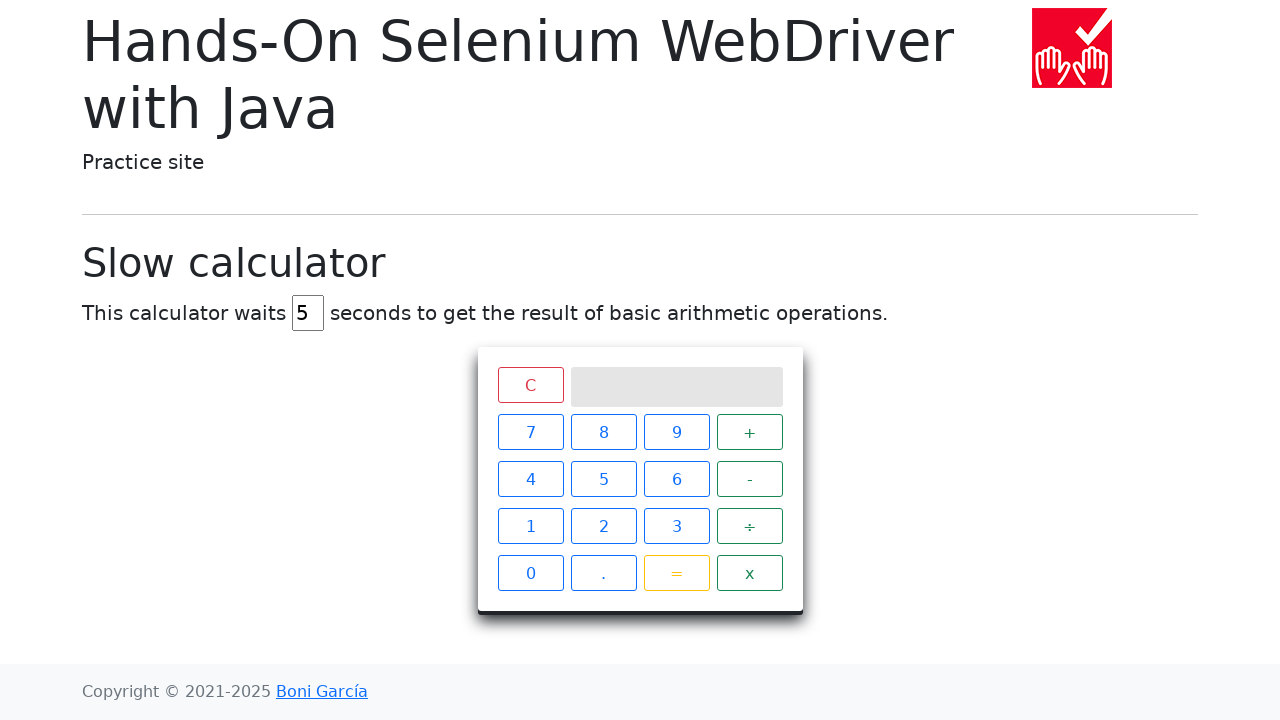

Cleared the delay field on #delay
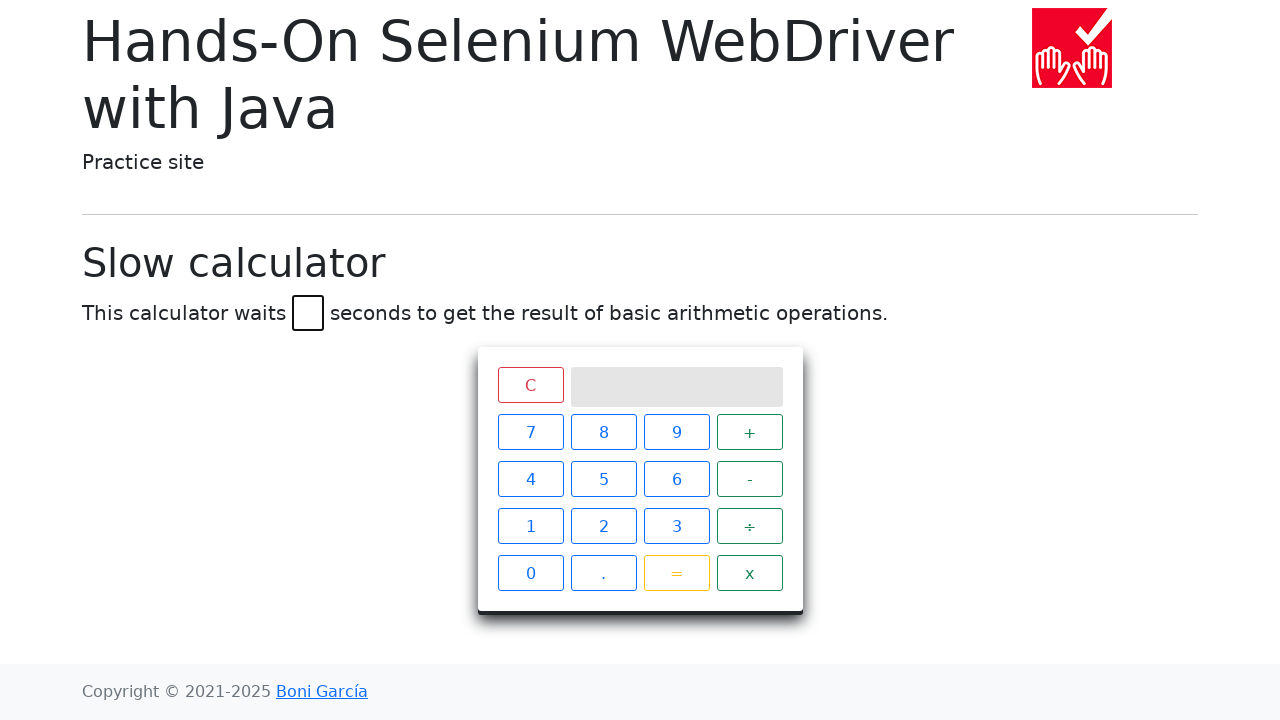

Set delay value to 45 seconds on #delay
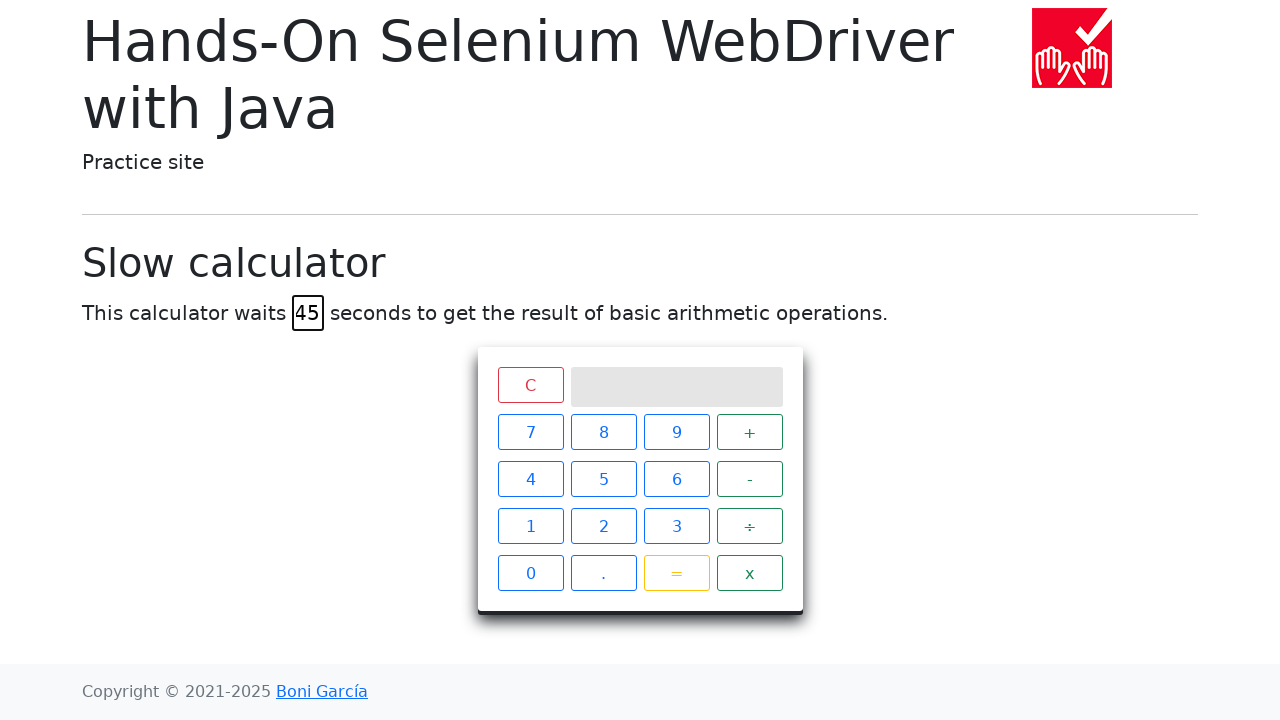

Clicked calculator button '7' at (530, 432) on xpath=//span[normalize-space()='7']
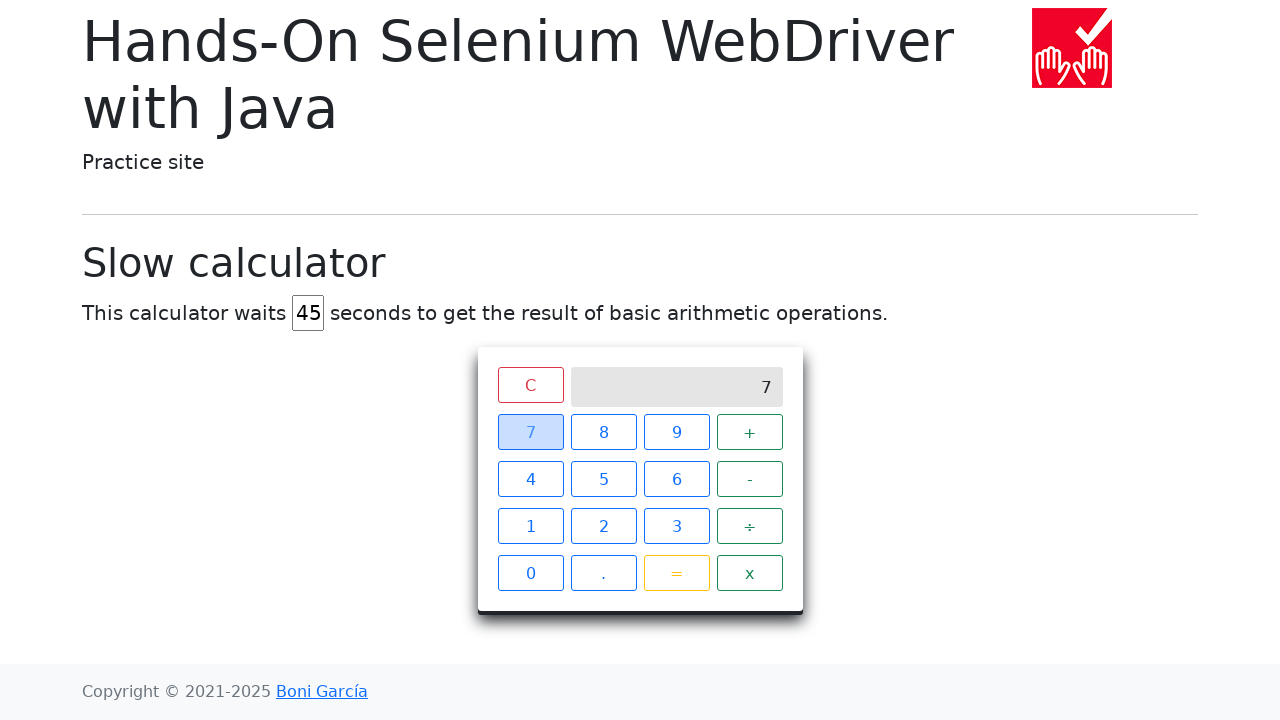

Clicked calculator button '+' at (750, 432) on xpath=//span[normalize-space()='+']
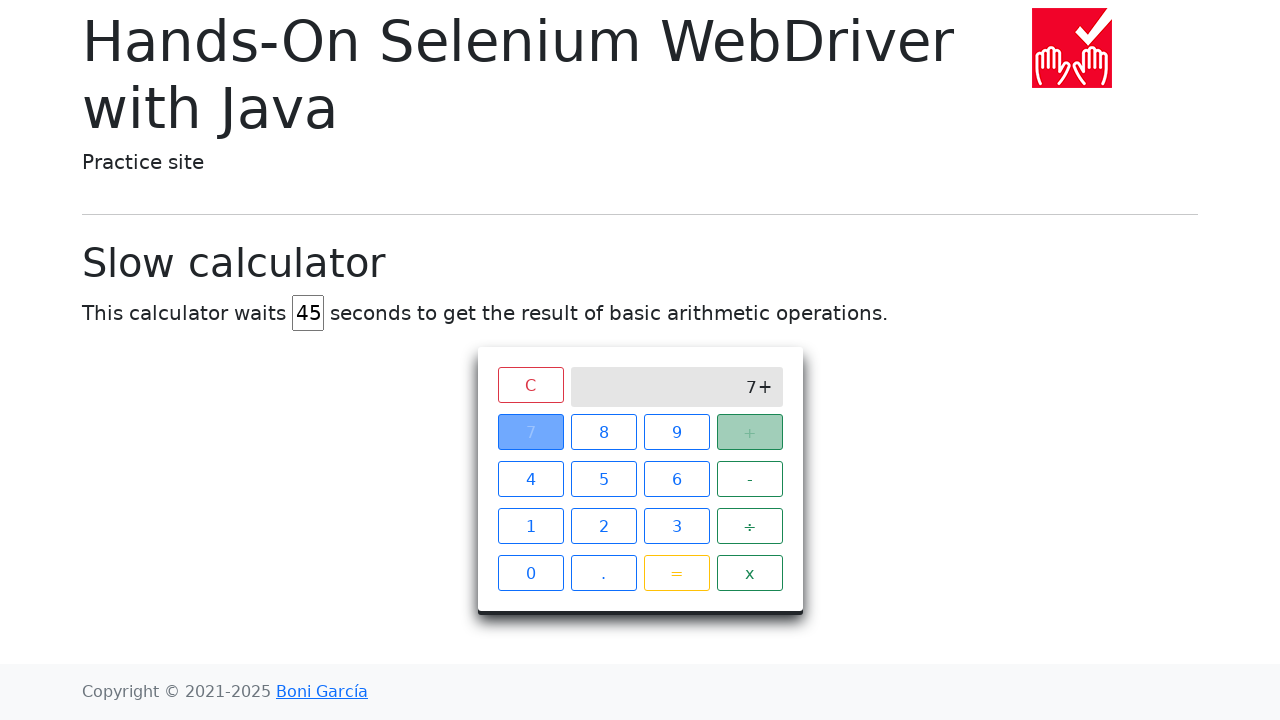

Clicked calculator button '8' at (604, 432) on xpath=//span[normalize-space()='8']
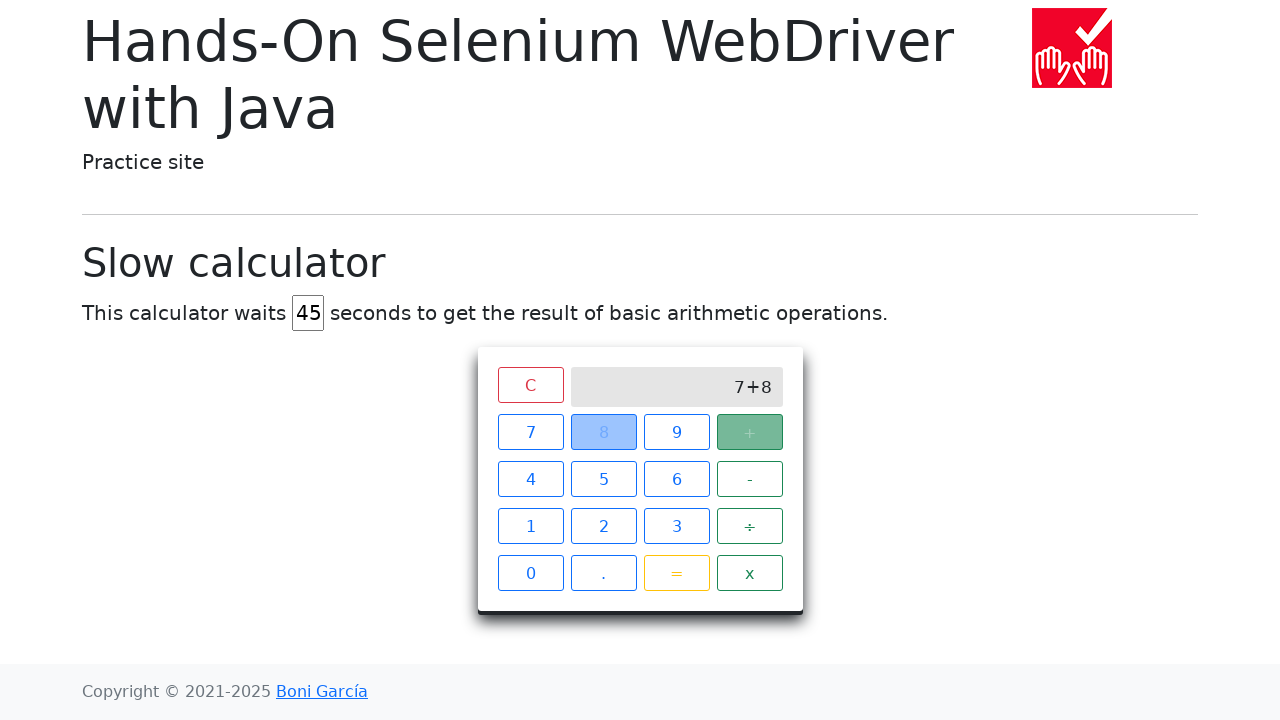

Clicked calculator button '=' at (676, 573) on xpath=//span[normalize-space()='=']
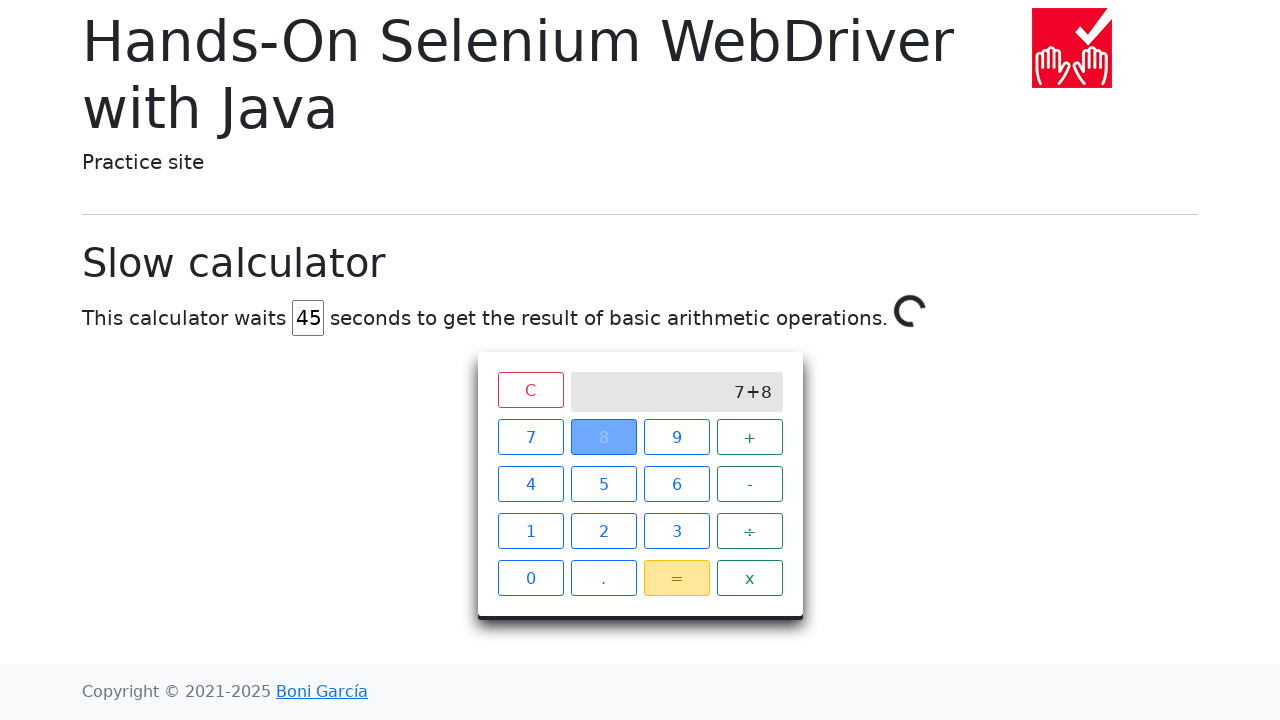

Waited for calculation result '15' to display on screen
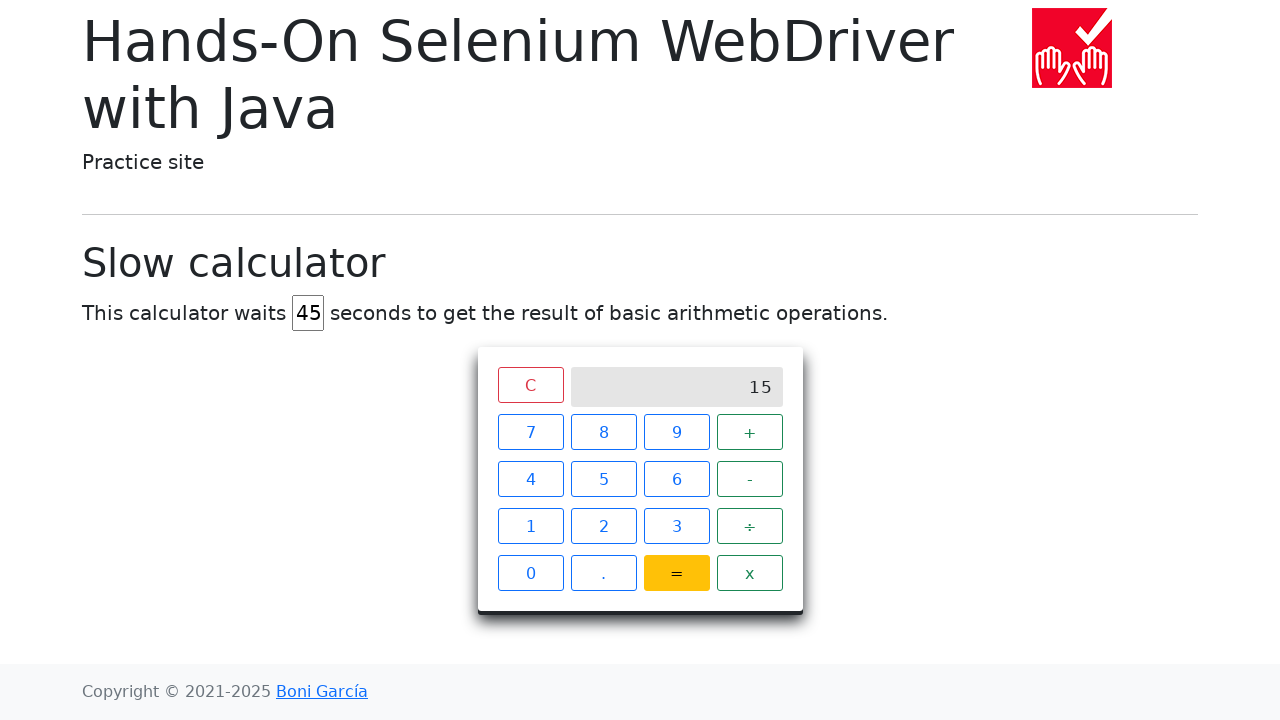

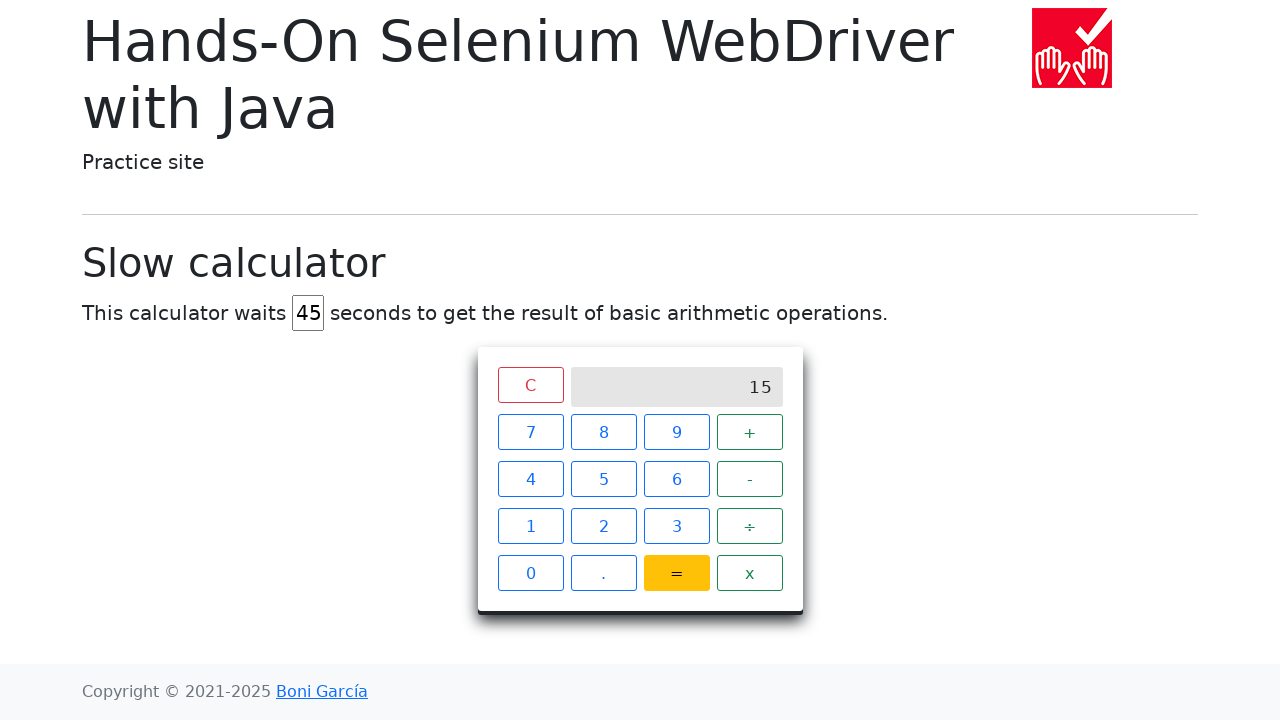